Navigates to the OrangeHRM demo site and verifies the page title loads correctly

Starting URL: https://opensource-demo.orangehrmlive.com/

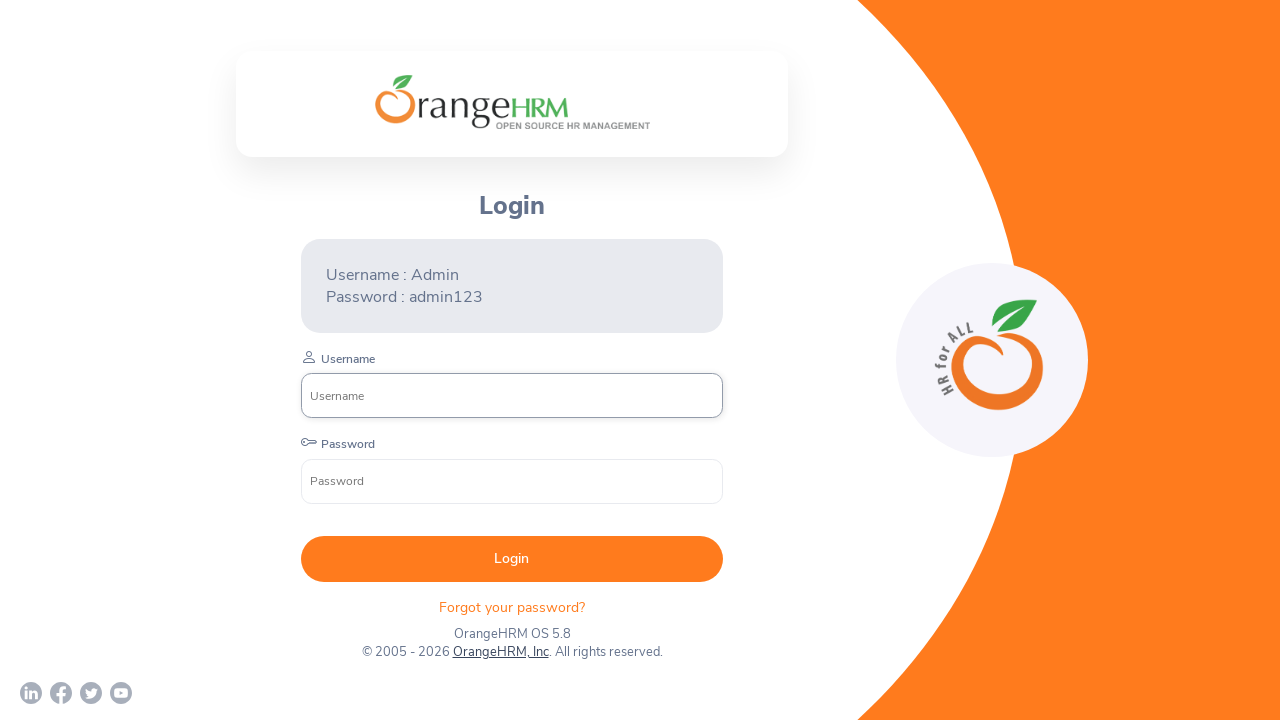

Waited for page to load - domcontentloaded state reached
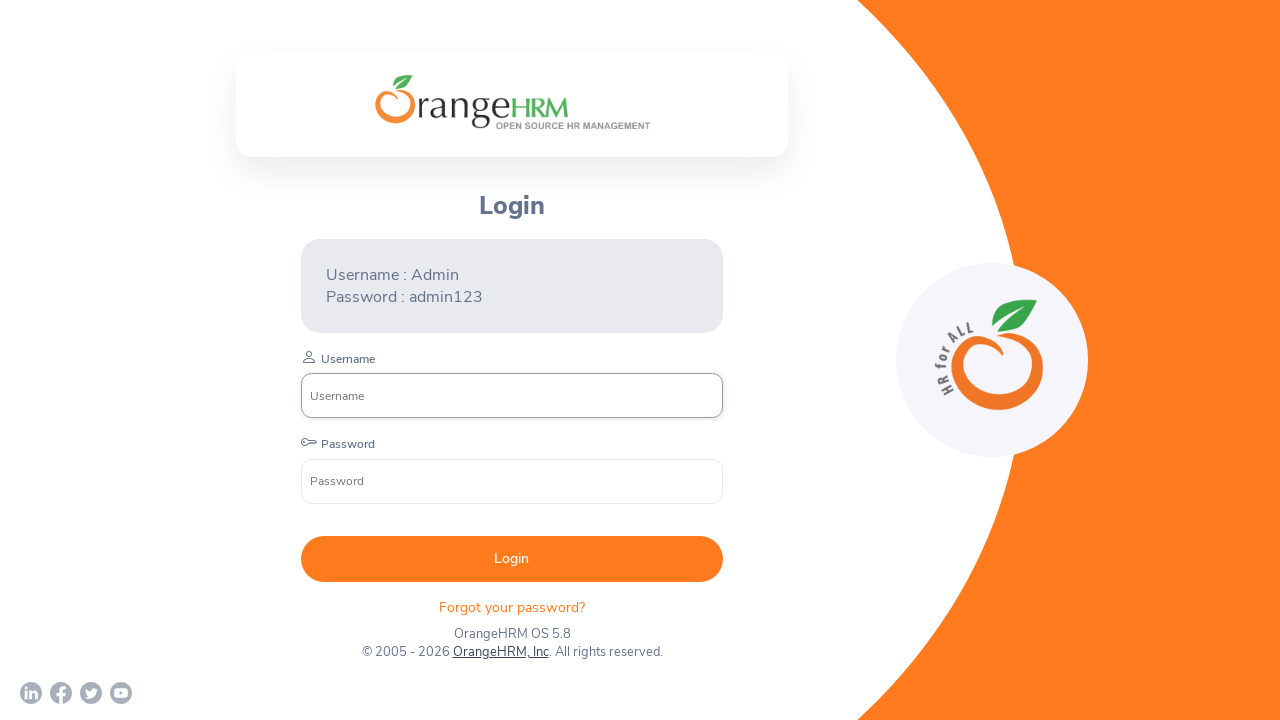

Retrieved page title: 'OrangeHRM'
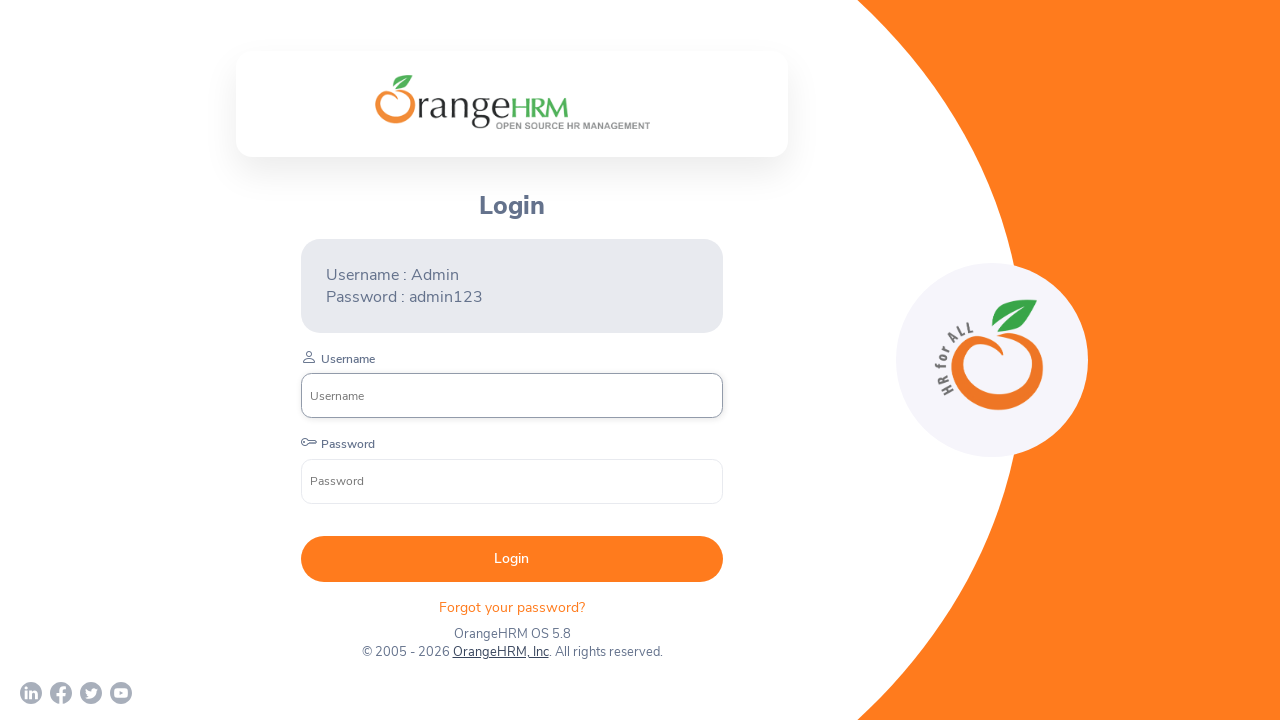

Verified page title contains 'OrangeHRM' or 'Orange'
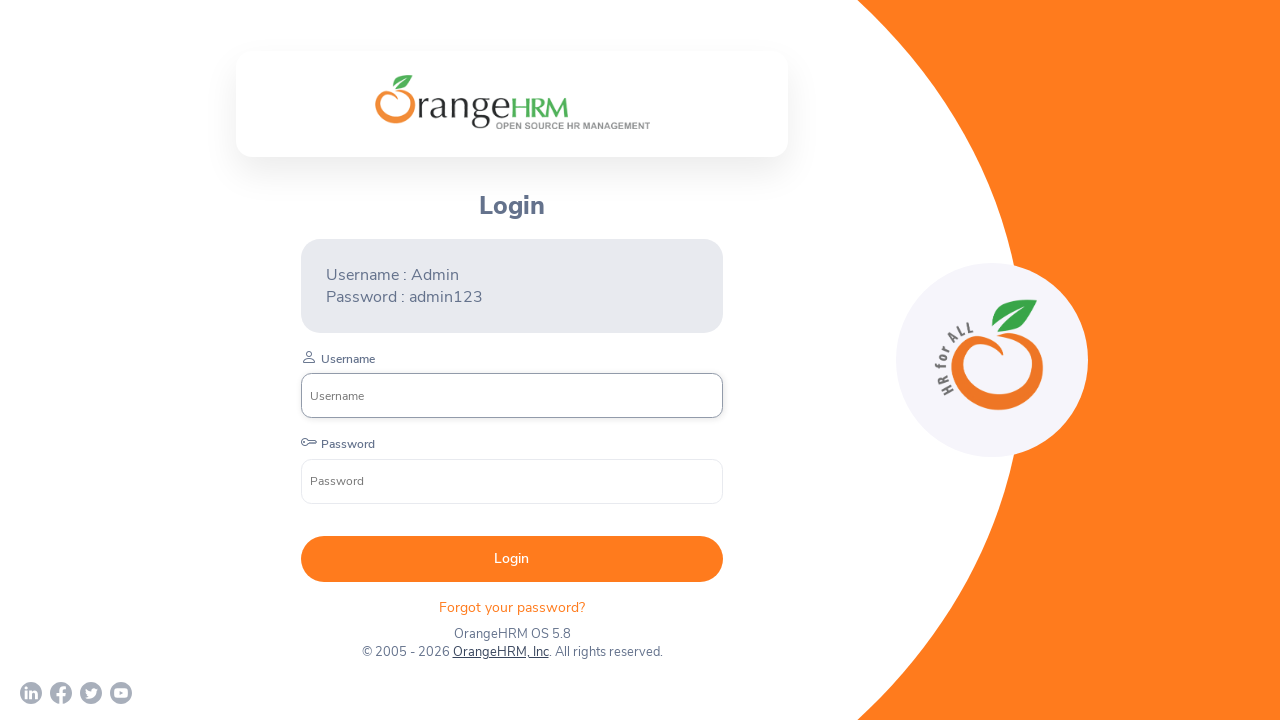

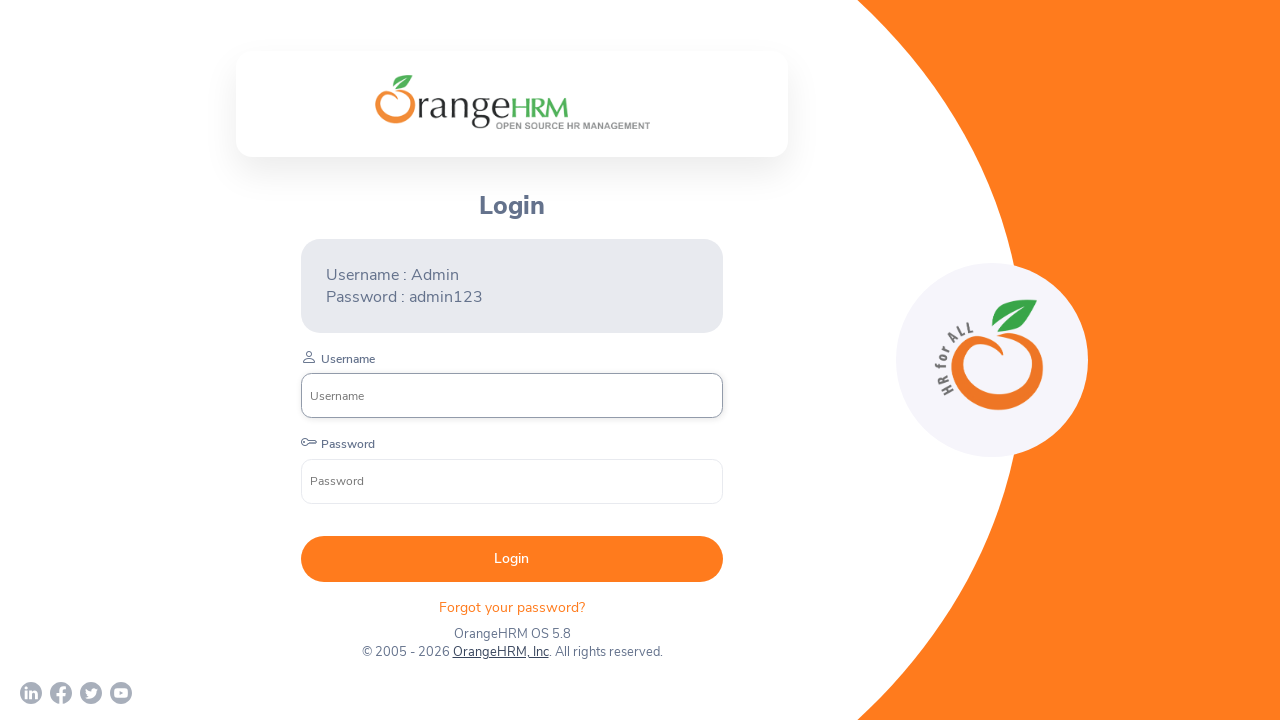